Tests basic browser navigation functionality by navigating to the UI Testing Playground, going back, going forward, and refreshing the page.

Starting URL: http://uitestingplayground.com/

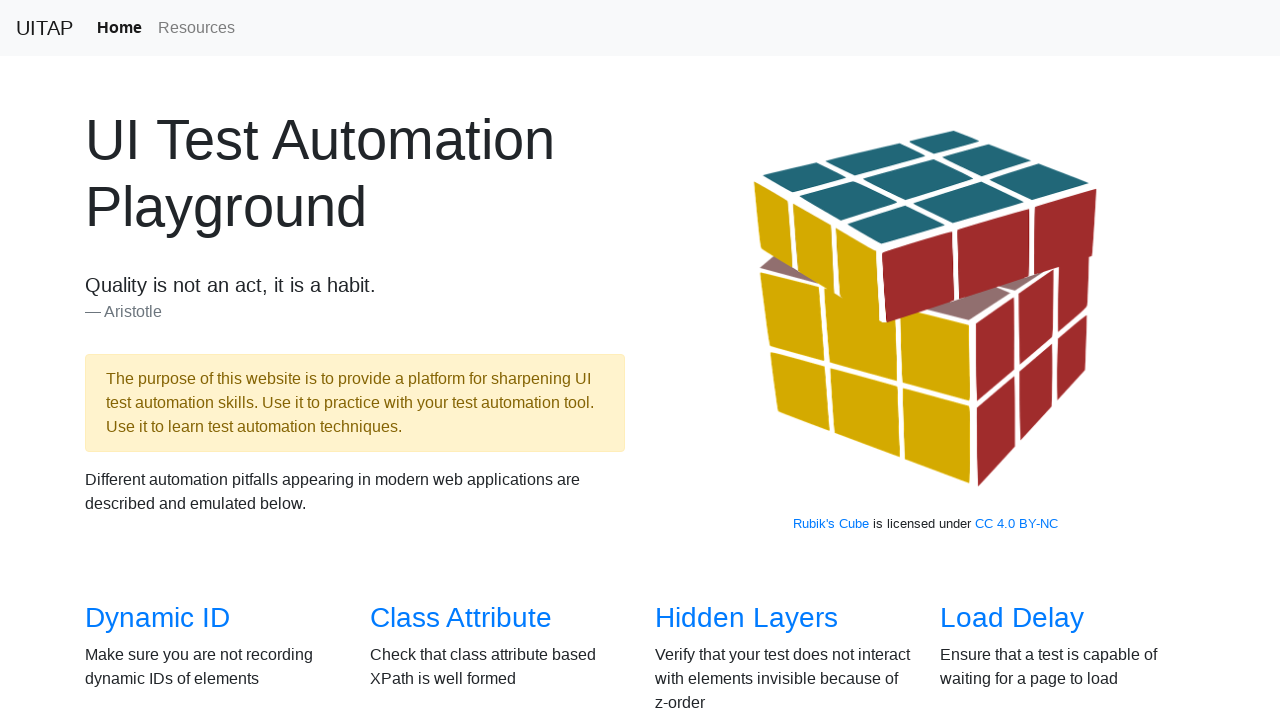

Retrieved page title for verification
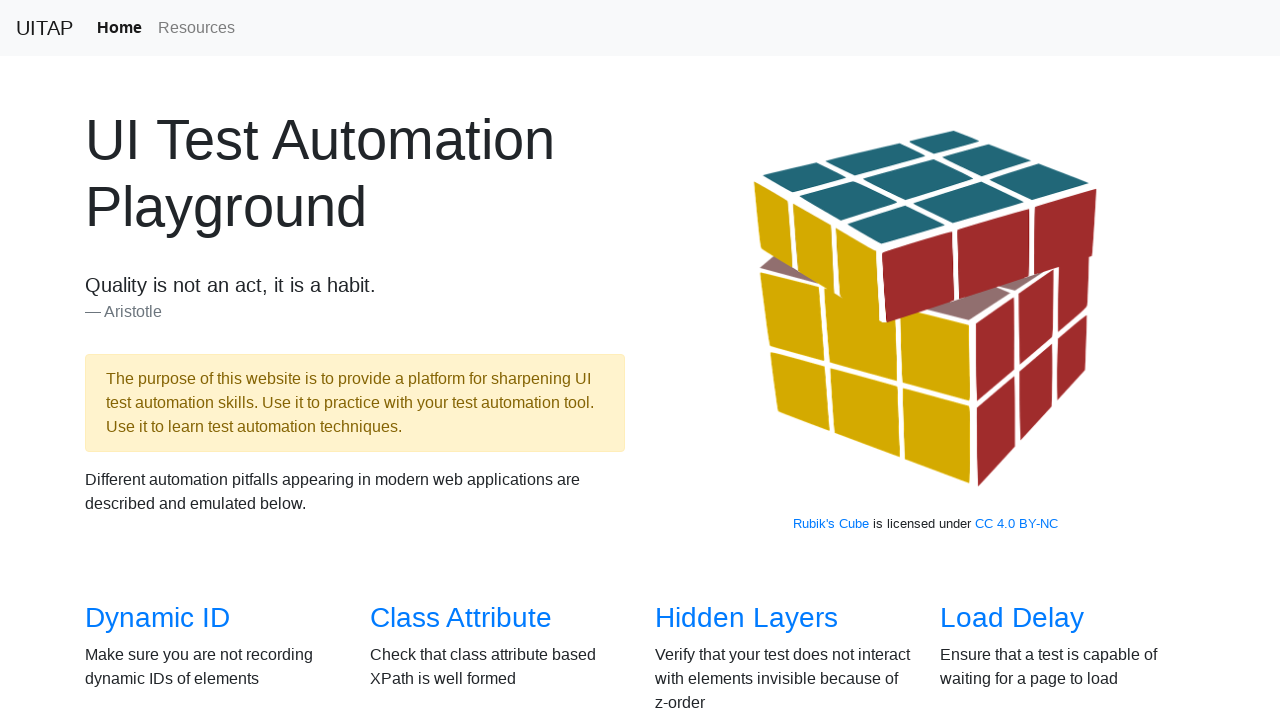

Navigated back in browser history
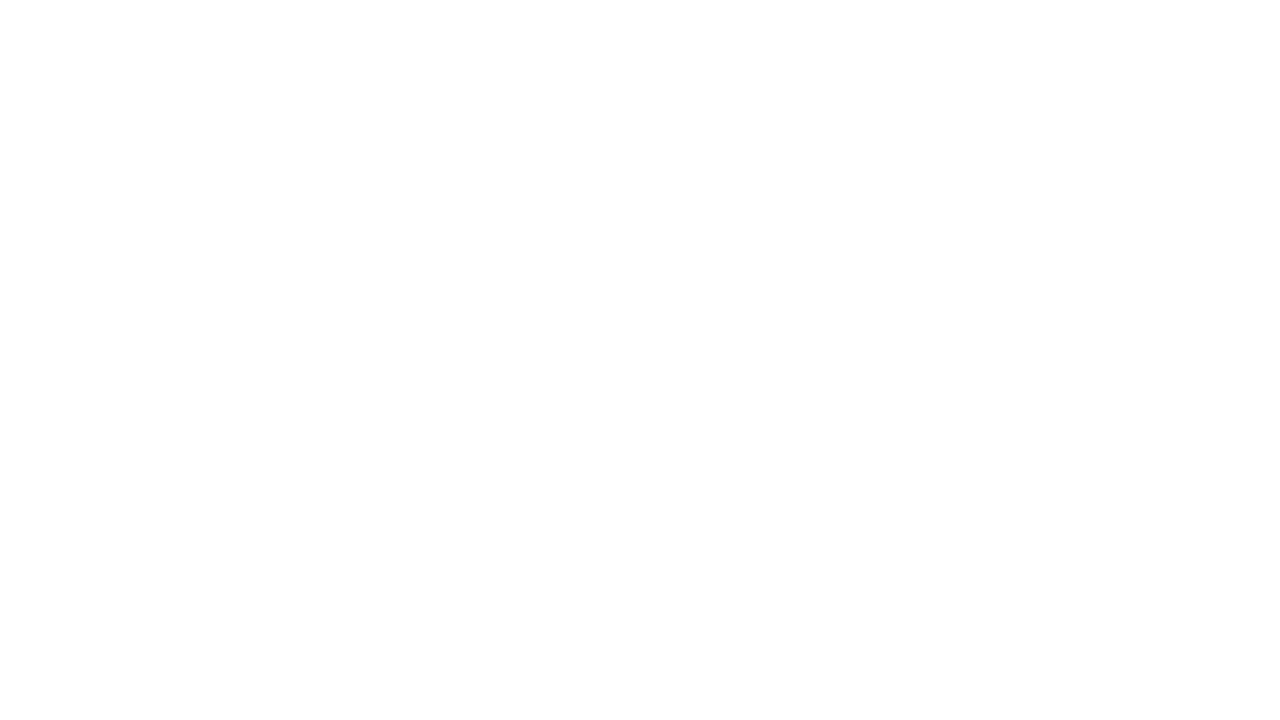

Navigated forward in browser history
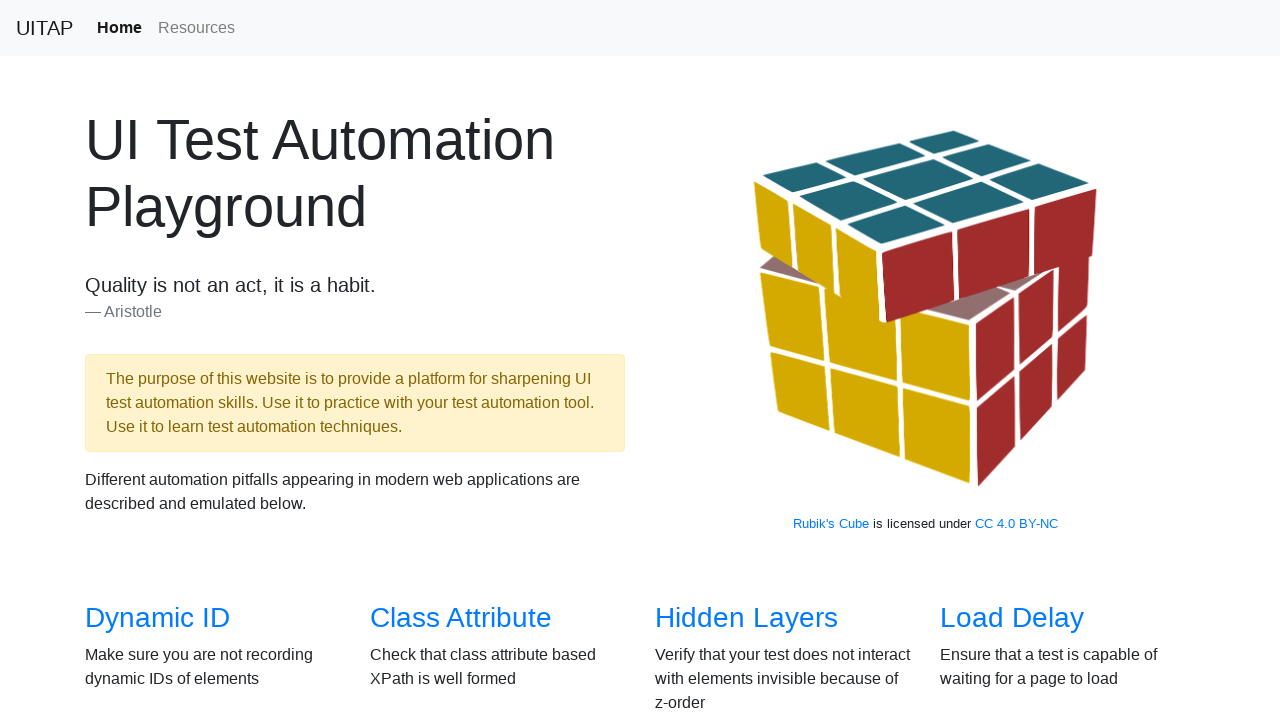

Refreshed the current page
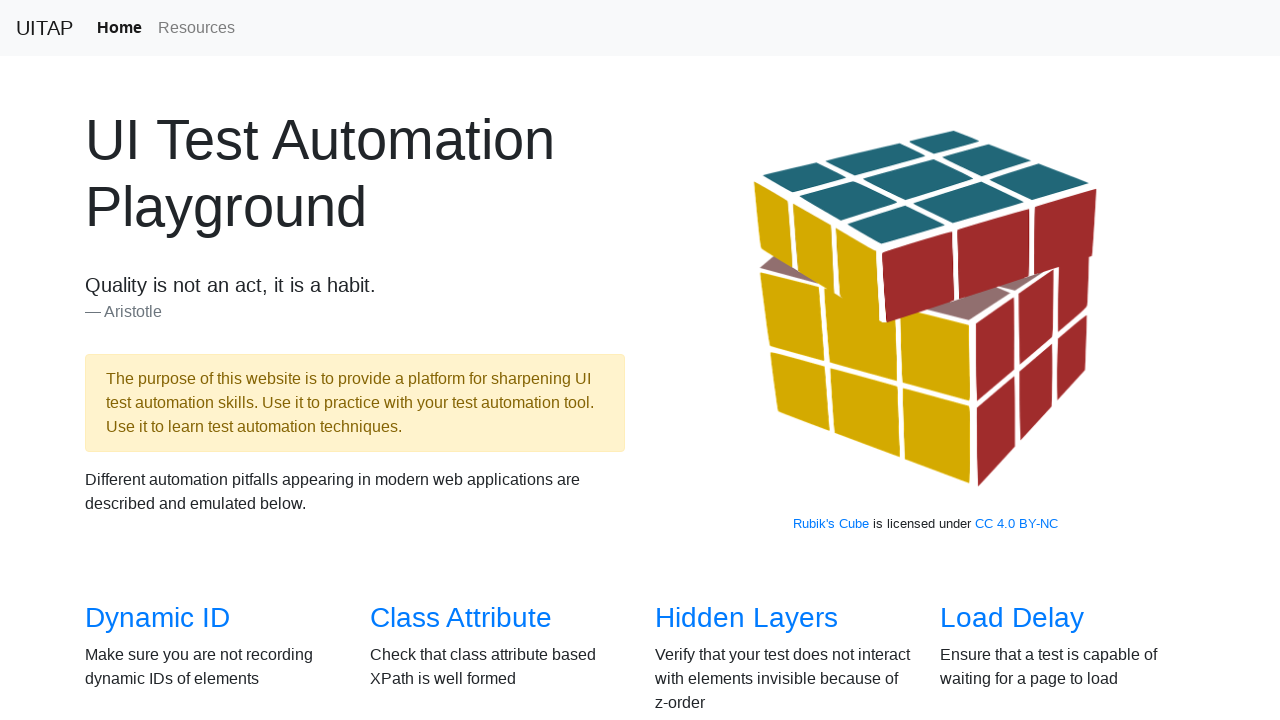

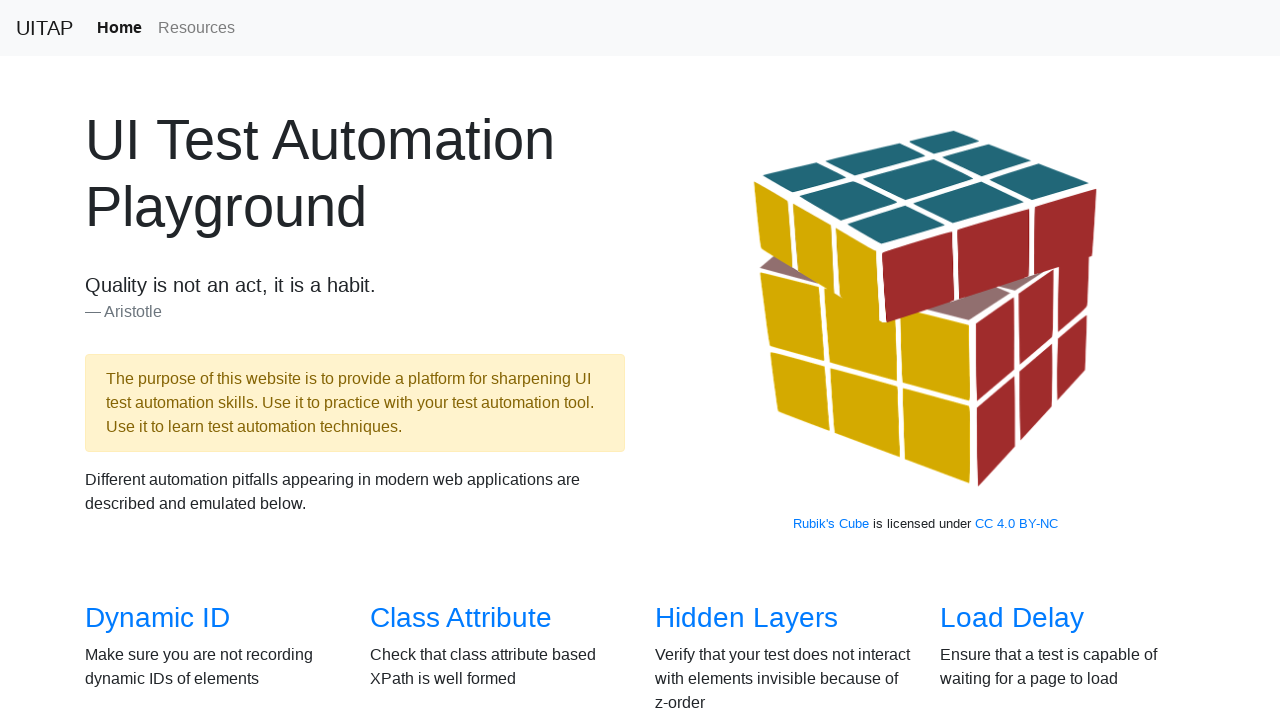